Tests clicking the full image button on a JPL Space image gallery page to view the expanded image

Starting URL: https://data-class-jpl-space.s3.amazonaws.com/JPL_Space/index.html

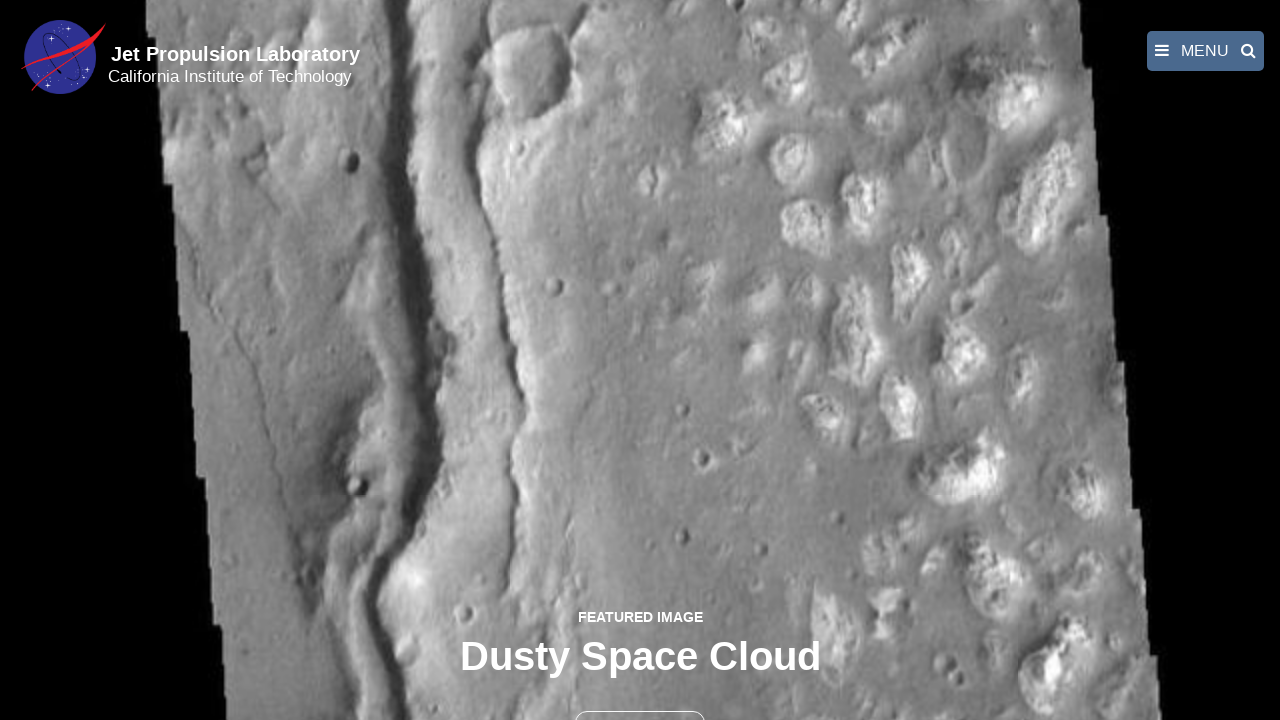

Clicked the full image button (second button on page) to expand JPL Space image at (640, 699) on button >> nth=1
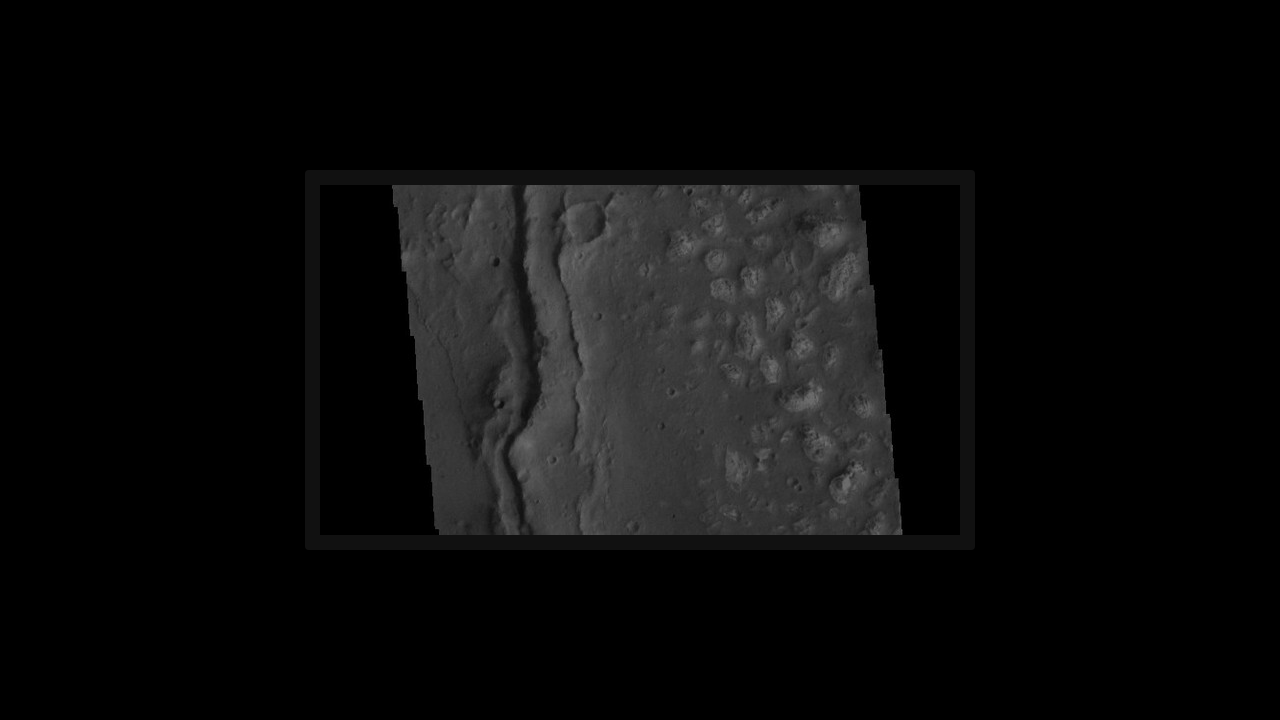

Full-size image loaded and displayed
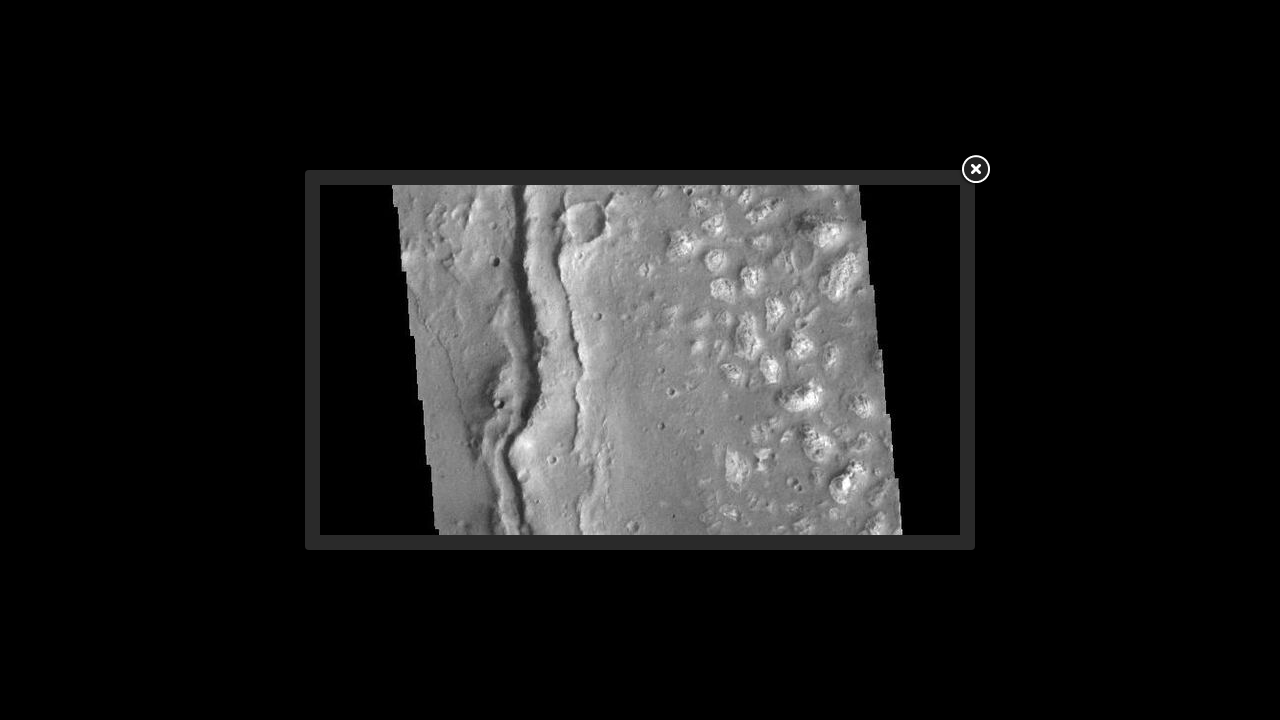

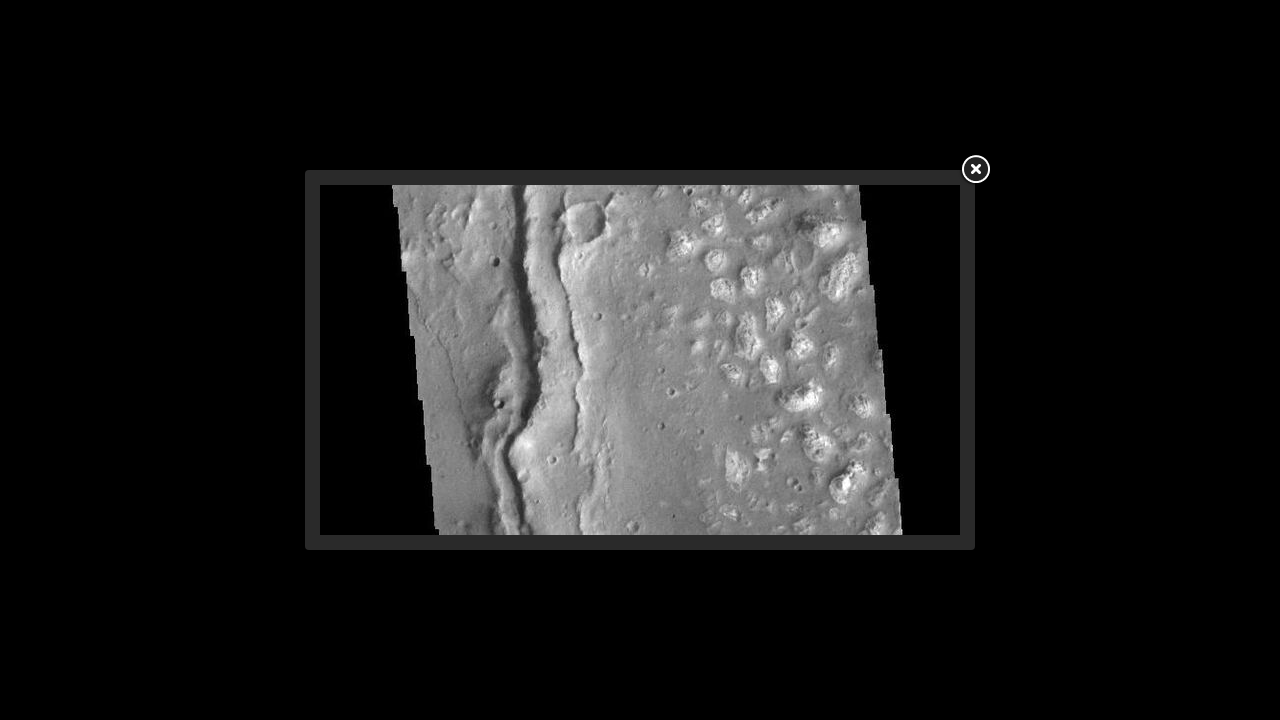